Tests handling of frames by locating frames using URL and frame locator, then filling input fields within different frames

Starting URL: https://ui.vision/demo/webtest/frames/

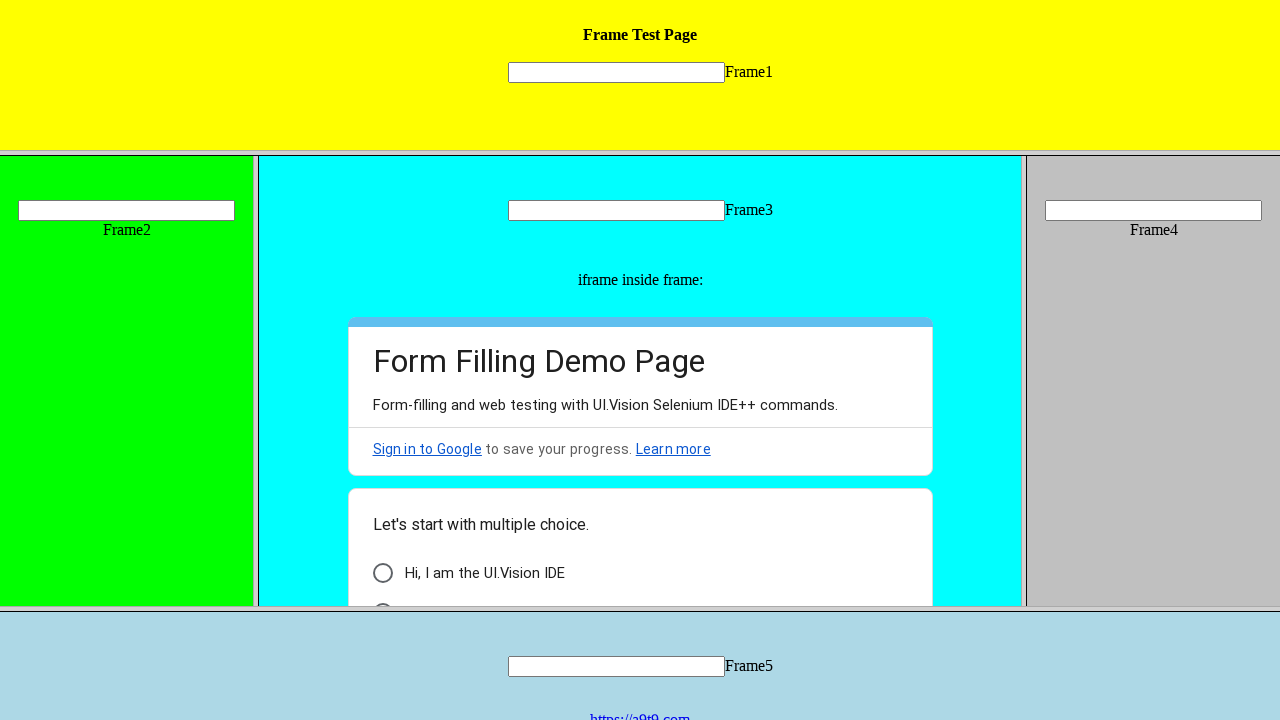

Located frame 1 using URL https://ui.vision/demo/webtest/frames/frame_1.html
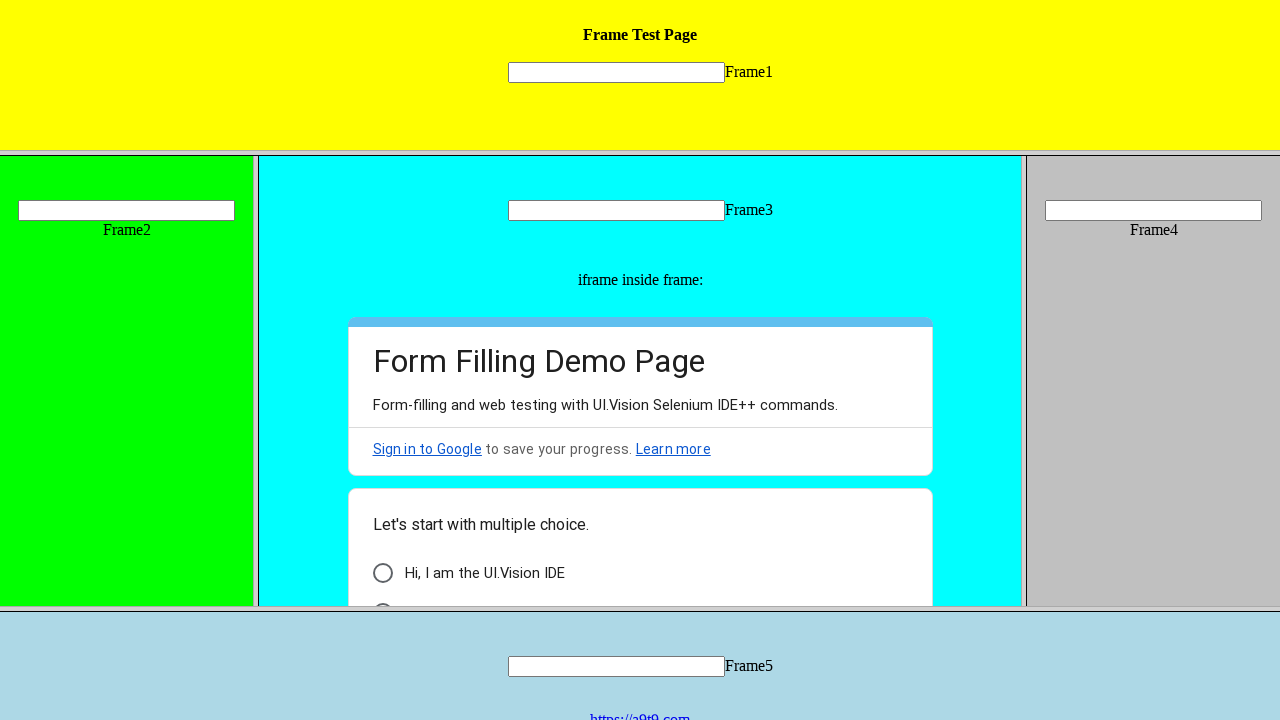

Filled input field 'mytext1' in frame 1 with 'Sarah Mitchell' on input[name='mytext1']
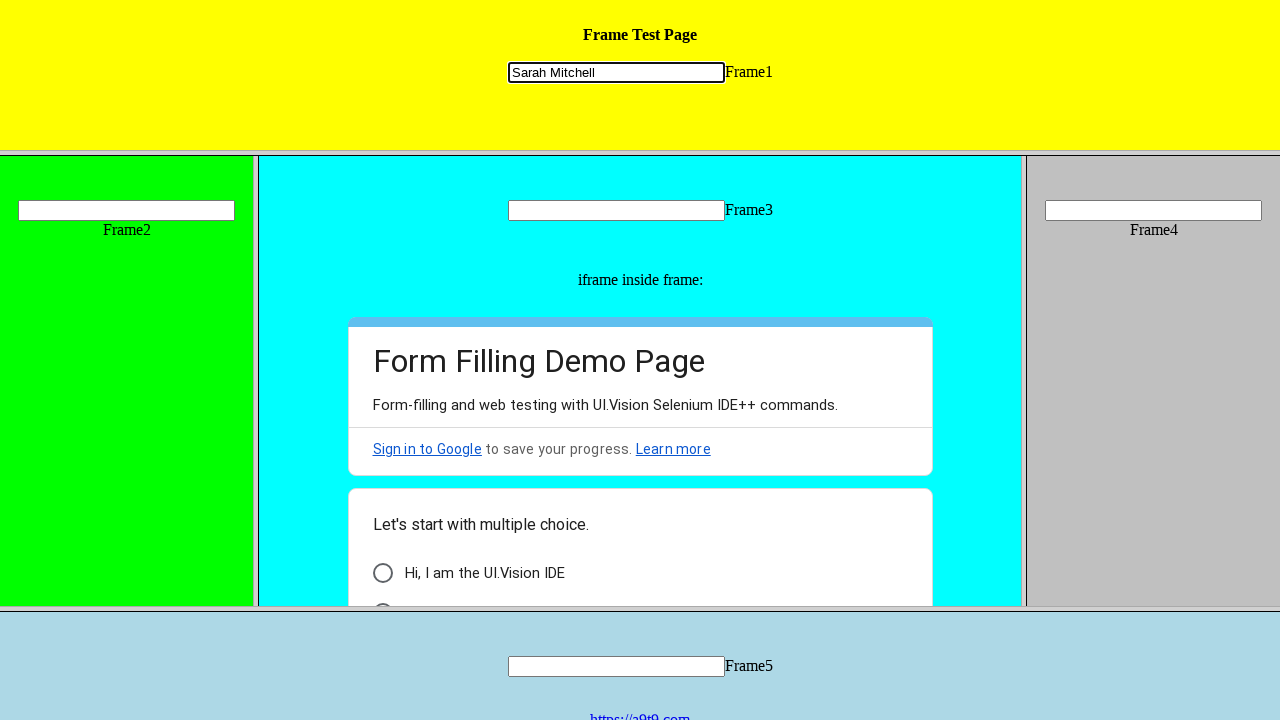

Located input element 'mytext2' in frame 2 using frame locator
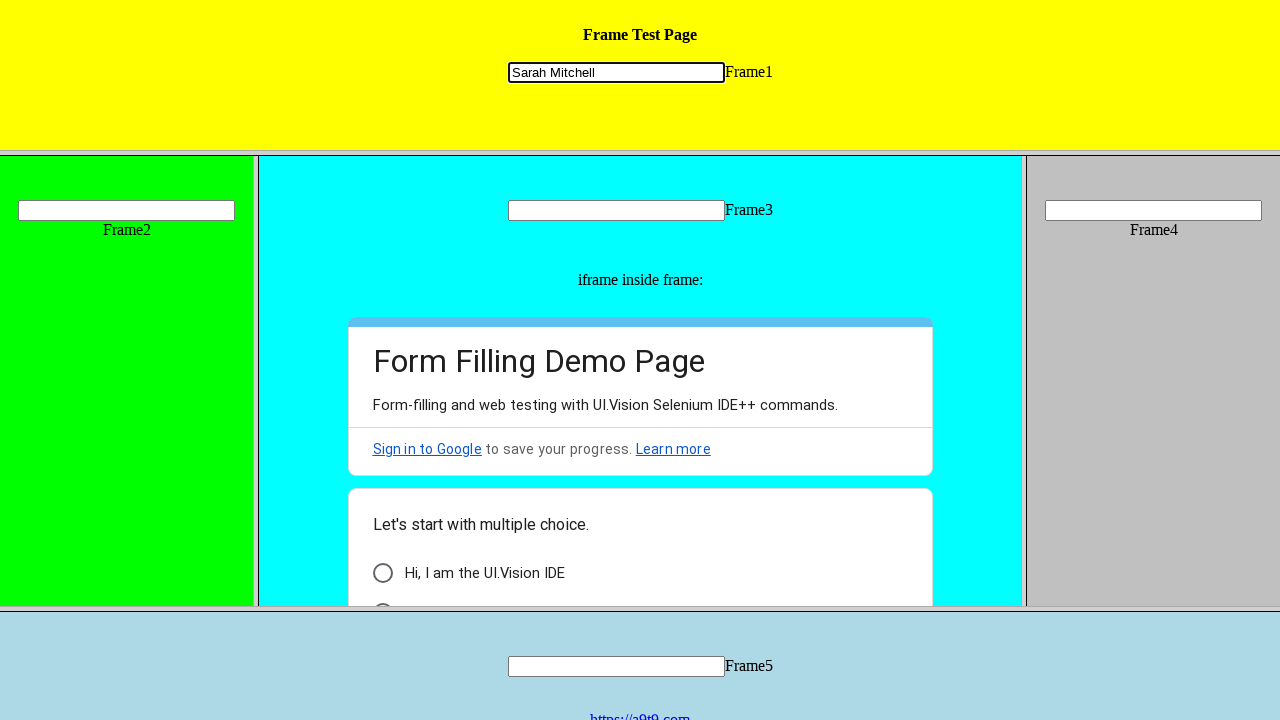

Filled input field 'mytext2' in frame 2 with 'WebTester42' on frame[src='frame_2.html'] >> internal:control=enter-frame >> input[name='mytext2
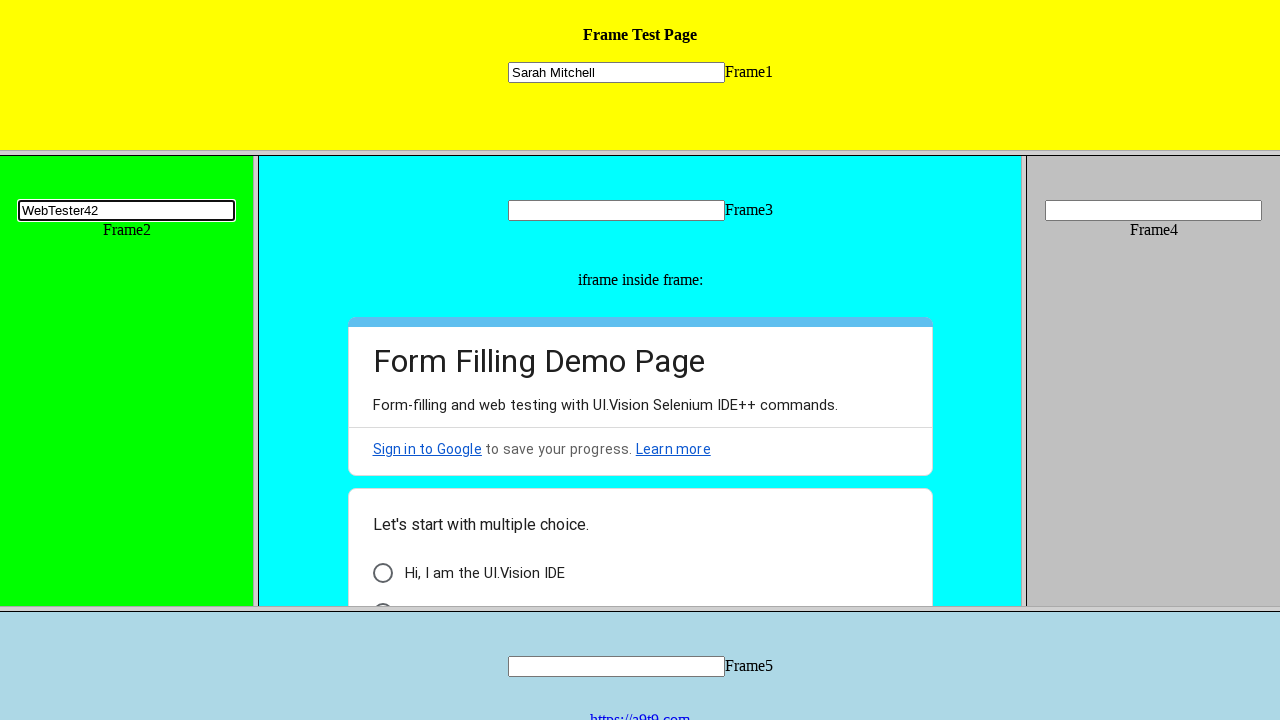

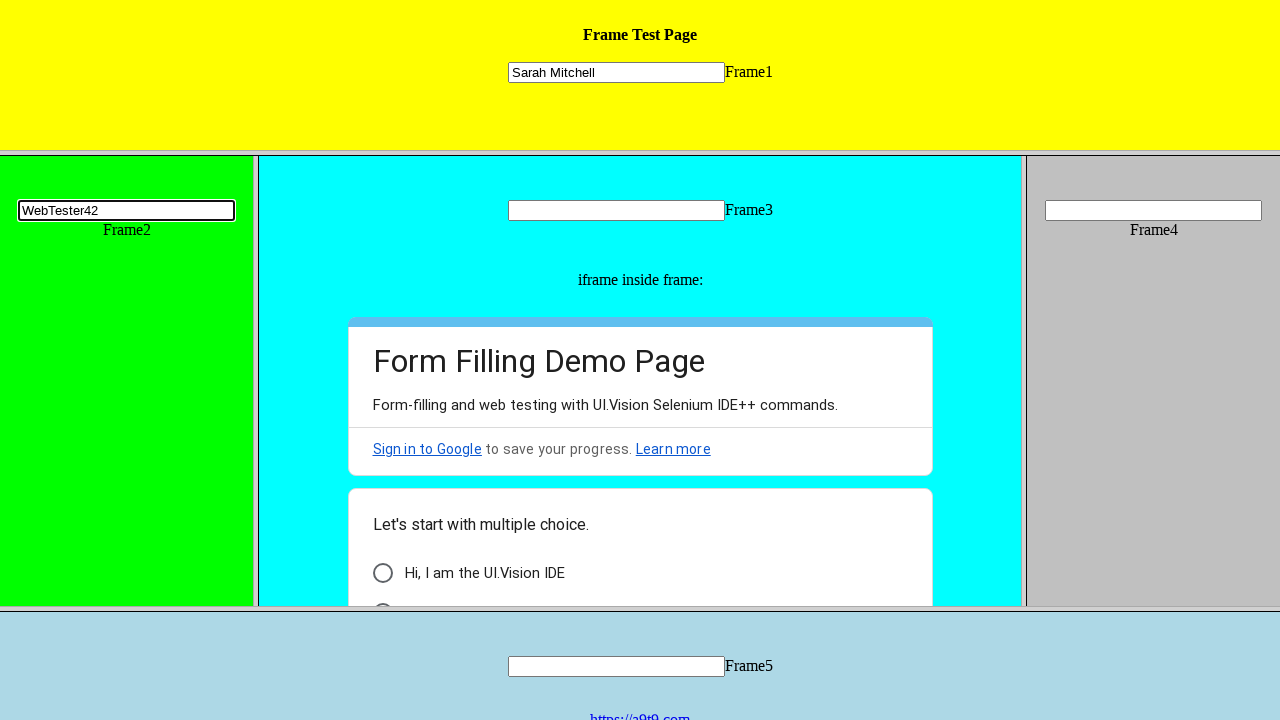